Verifies that checkbox 1 can be checked by clicking on it

Starting URL: https://the-internet.herokuapp.com/

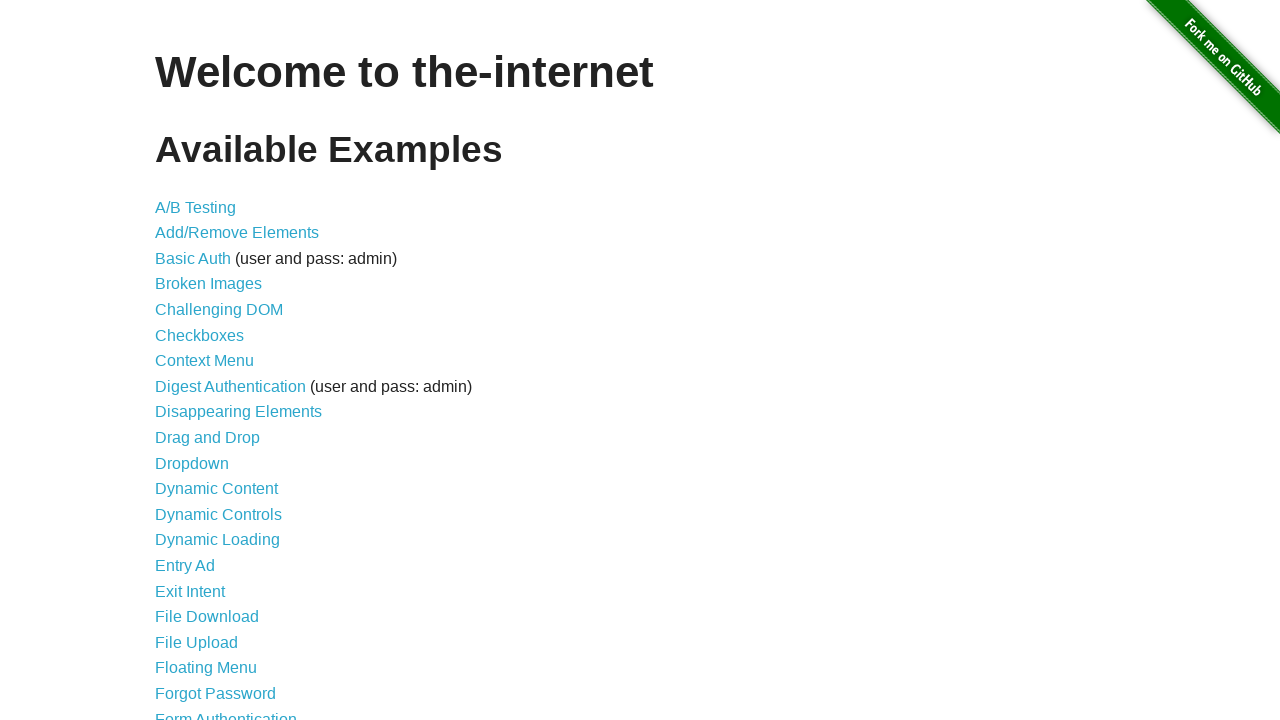

Clicked on Checkboxes link to navigate to checkboxes page at (200, 335) on a[href='/checkboxes']
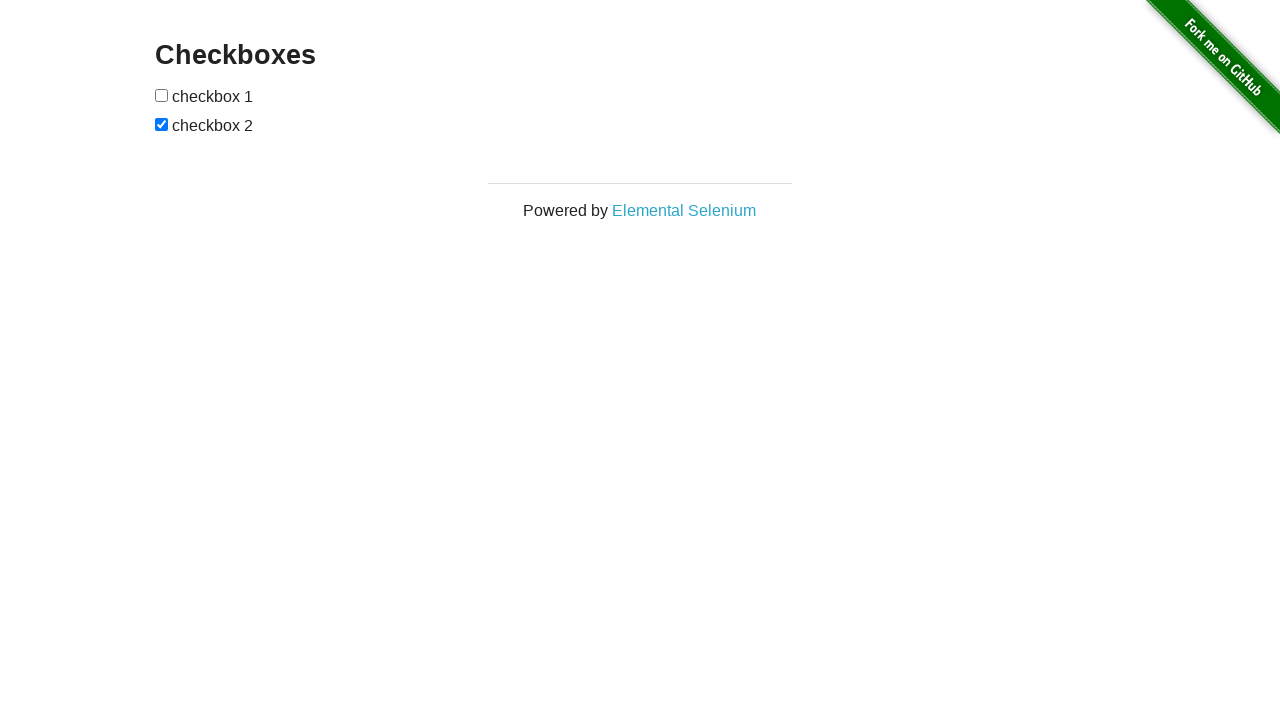

Located first checkbox element
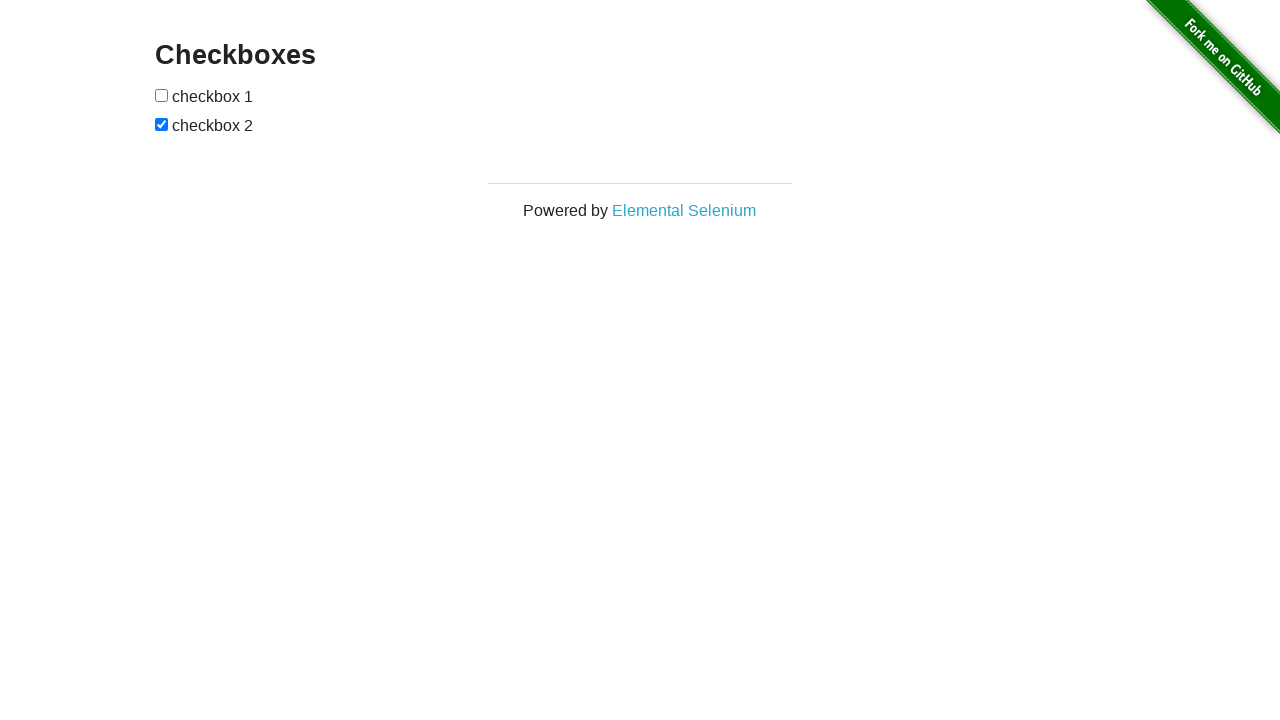

Clicked checkbox 1 to check it at (162, 95) on input[type='checkbox'] >> nth=0
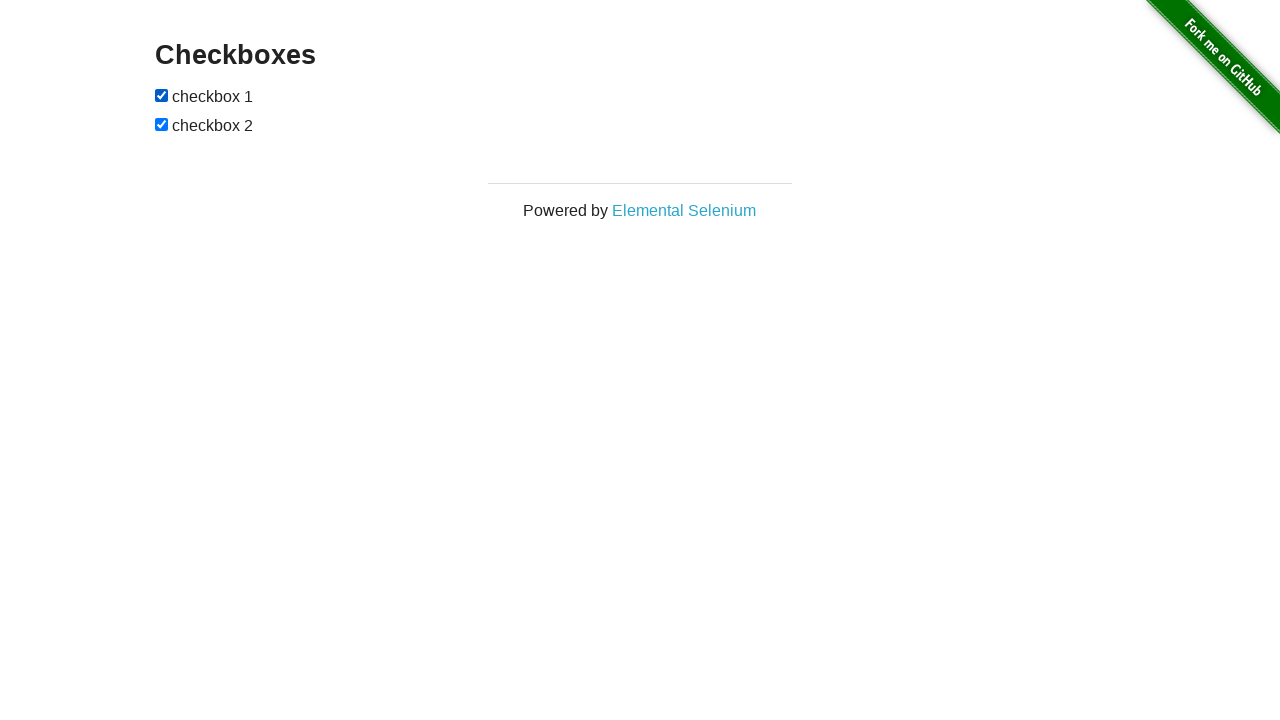

Verified that checkbox 1 is now checked
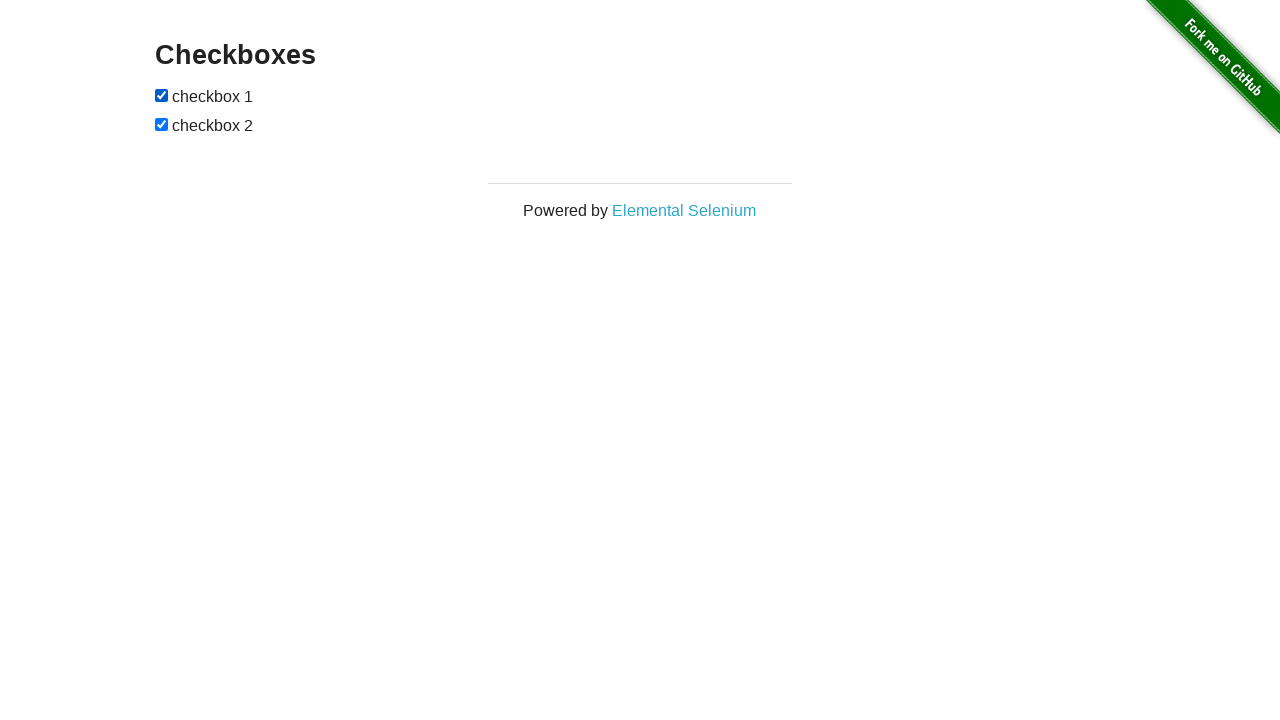

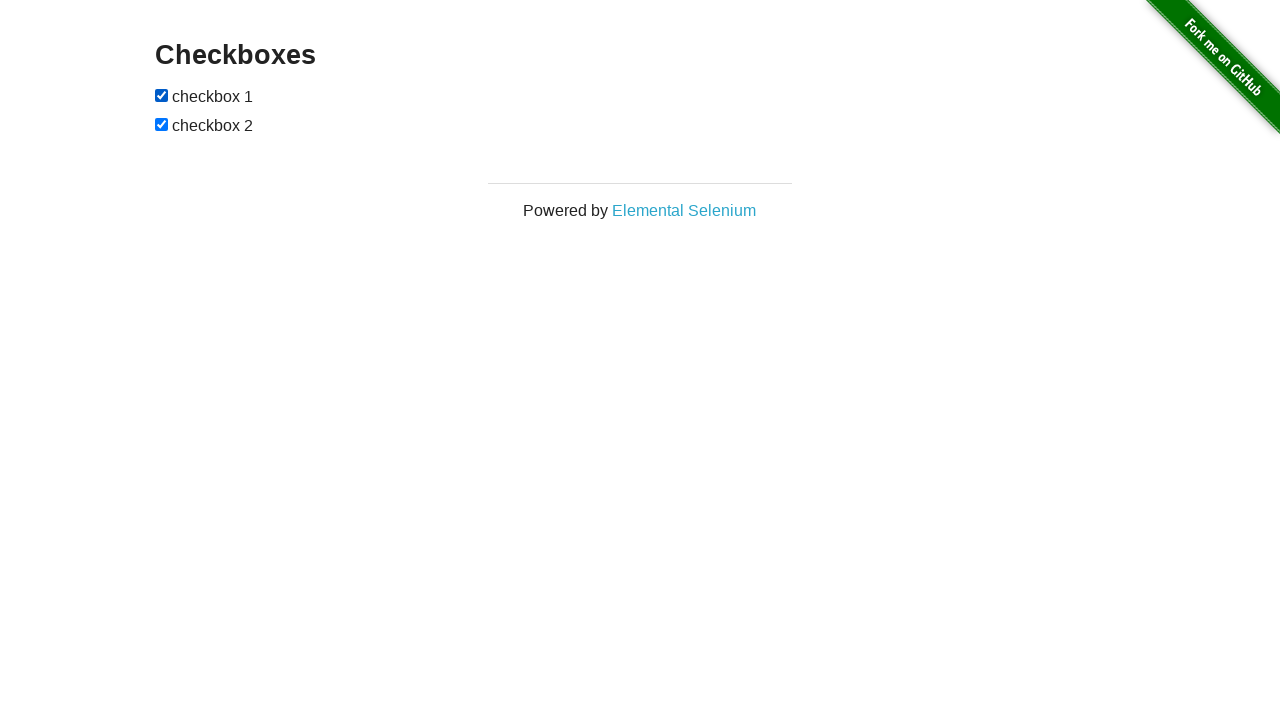